Tests different types of JavaScript alerts on a demo page including alerts with OK button, alerts with OK/Cancel buttons, and alerts with text input

Starting URL: https://demo.automationtesting.in/Alerts.html

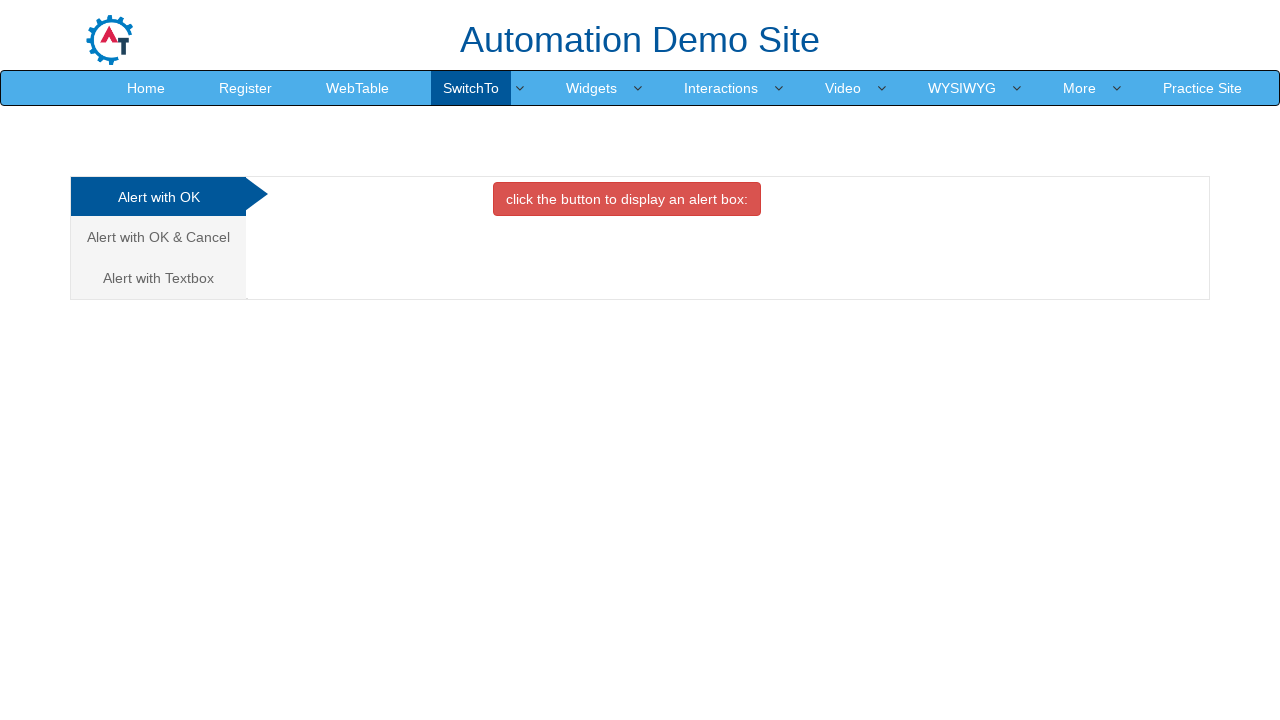

Hovered over SwitchTo menu at (471, 88) on text=SwitchTo
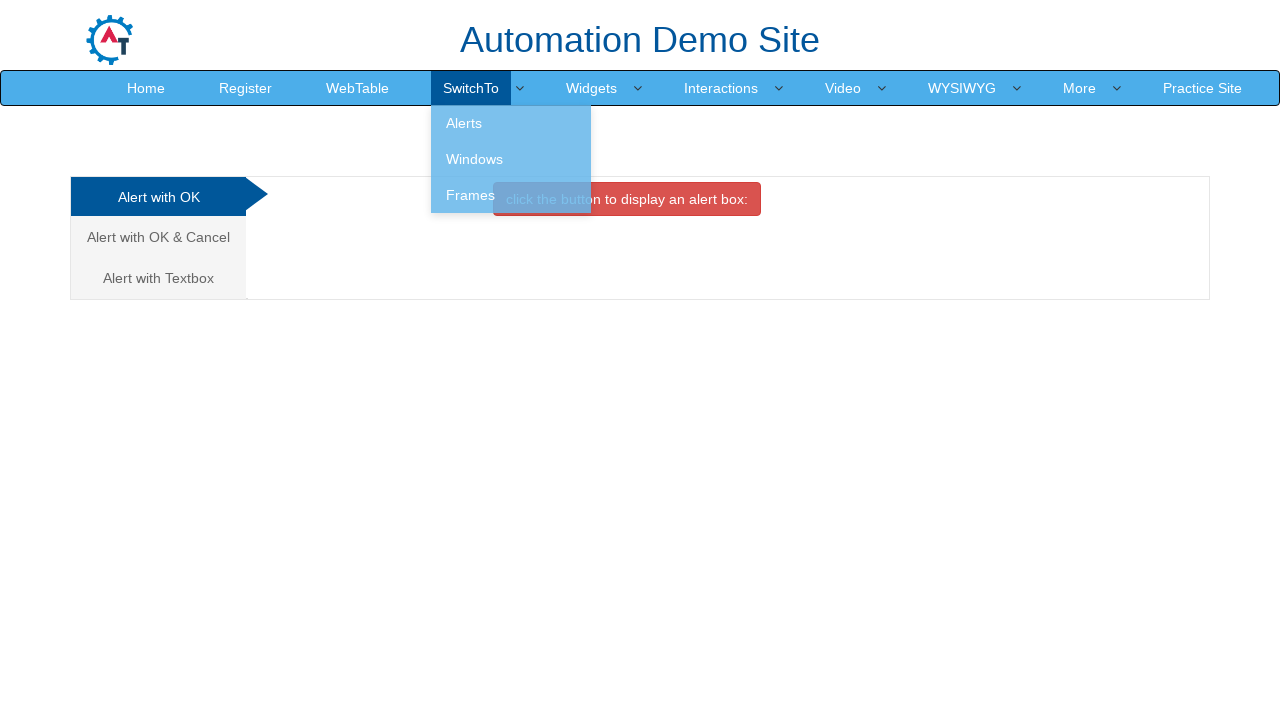

Clicked on Alerts option from dropdown at (511, 123) on xpath=//a[contains(@href, 'Alerts.html')]
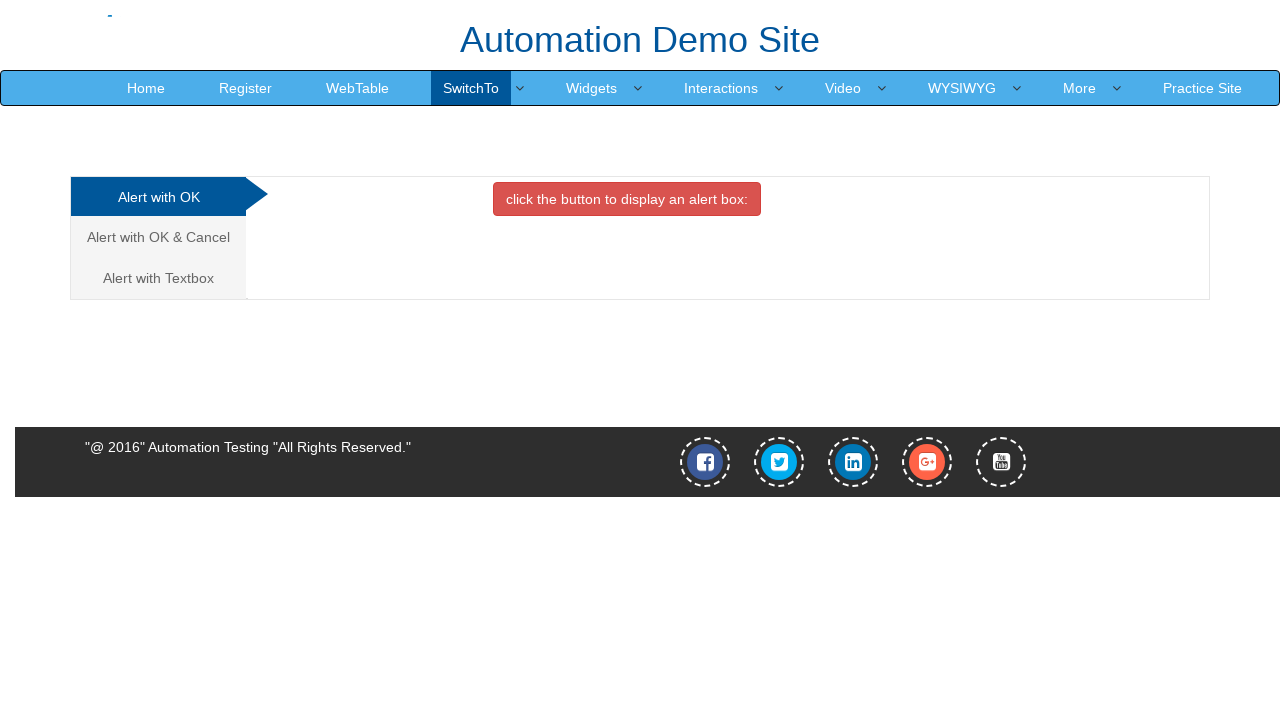

Clicked button to trigger alert with OK button at (158, 197) on .analystic
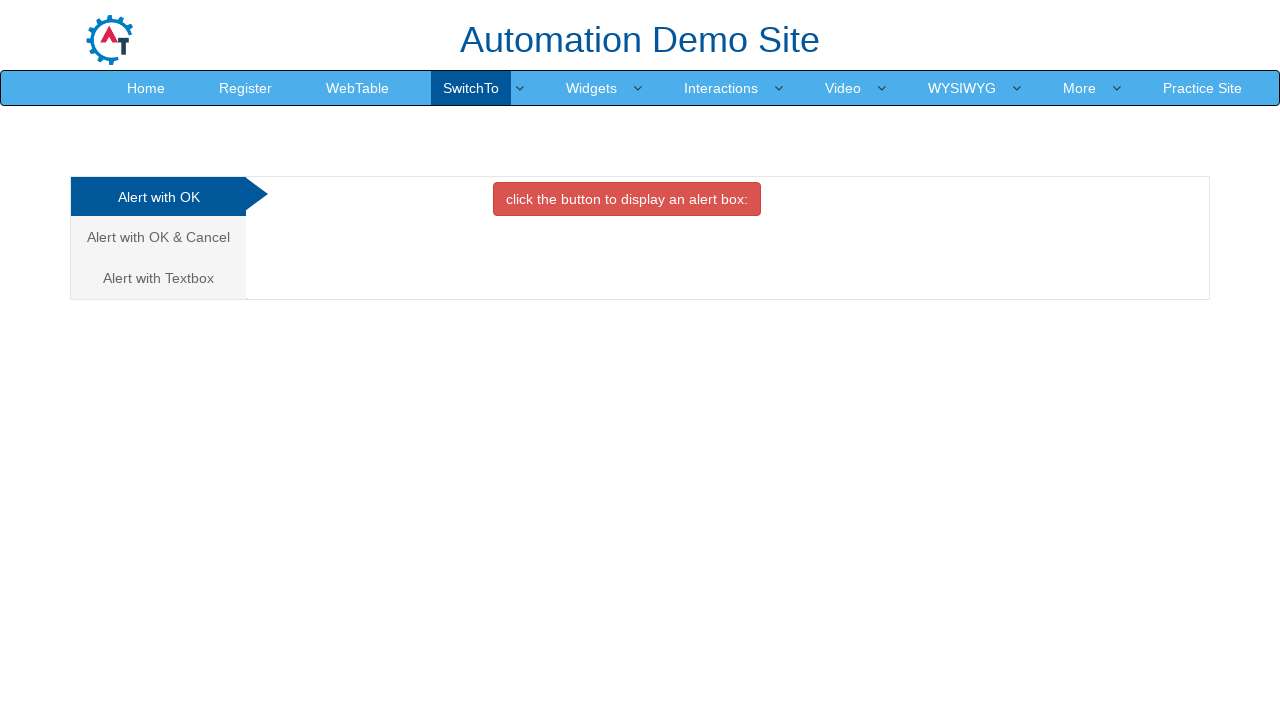

Clicked OK button in alert at (627, 199) on xpath=//*[@id='OKTab']/button
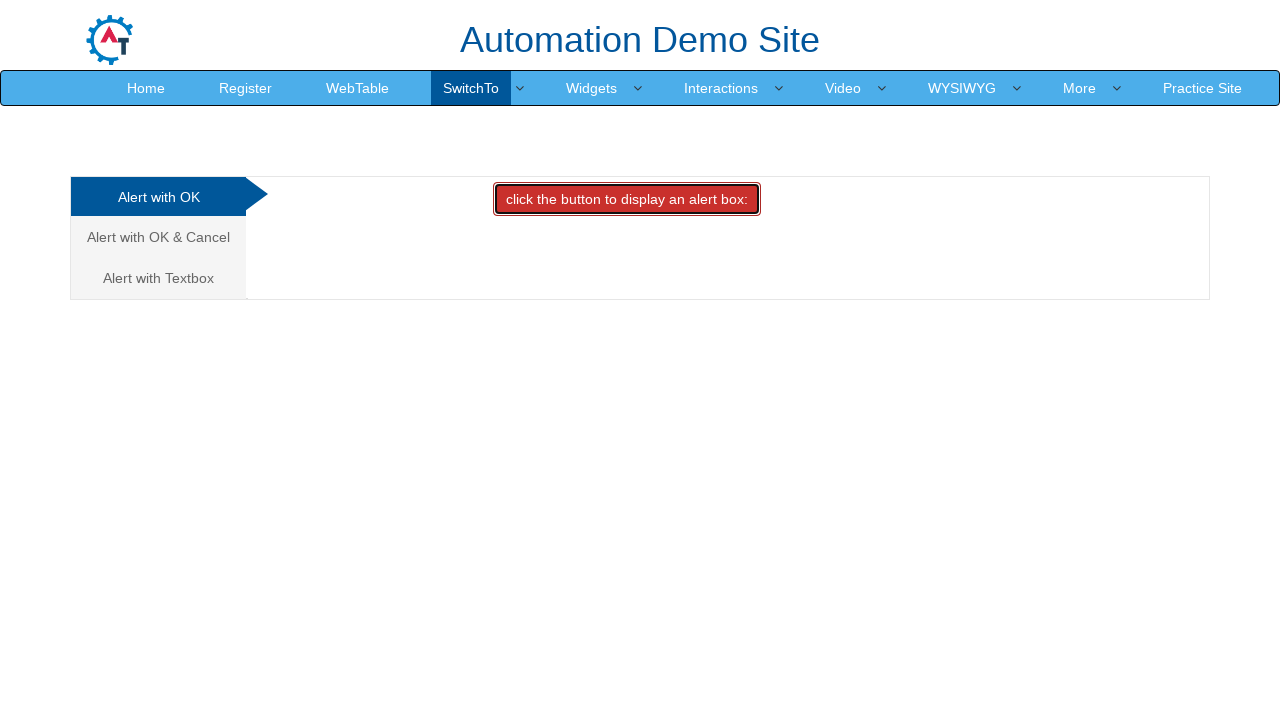

Accepted dialog popup
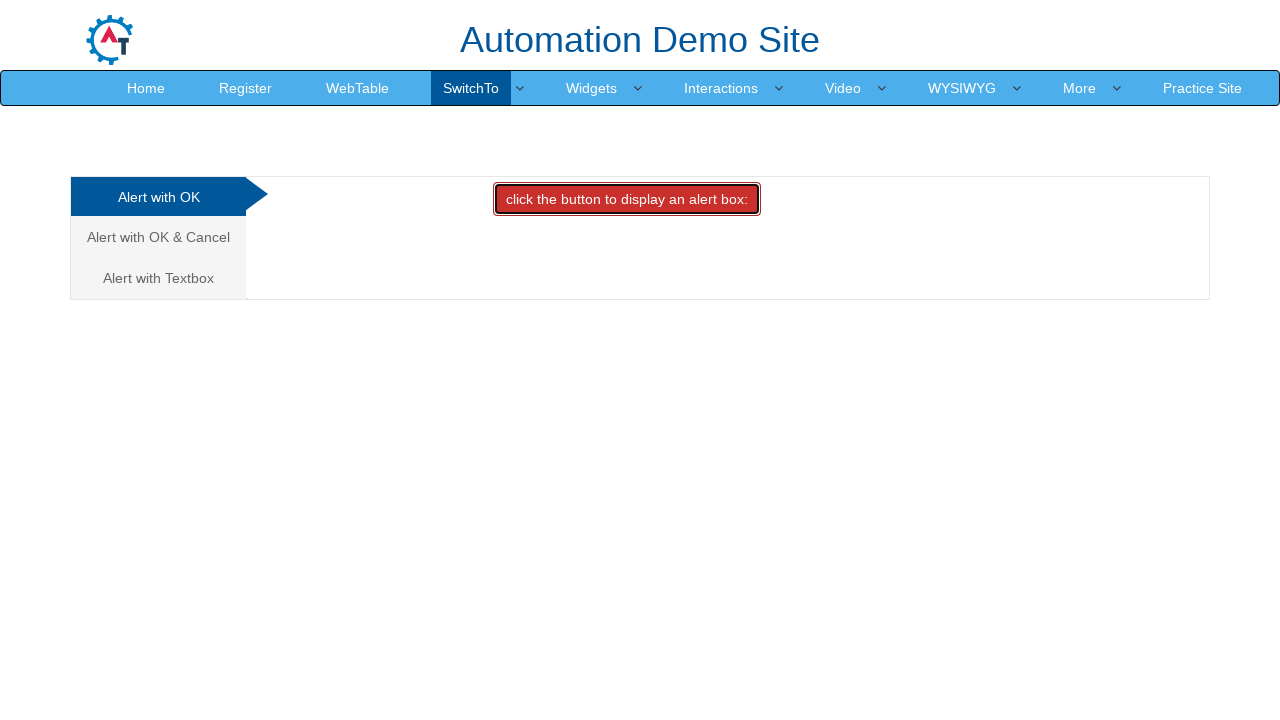

Waited for 1000ms
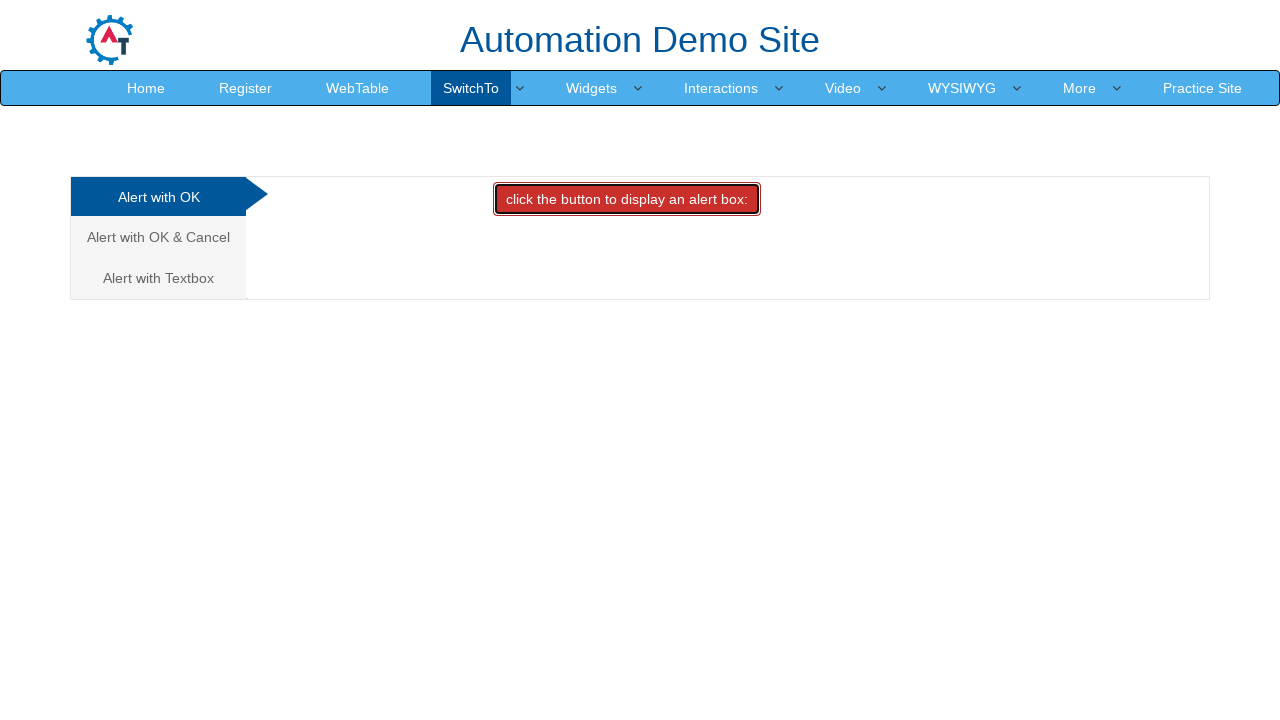

Clicked on Alert with OK & Cancel tab at (158, 237) on xpath=//a[contains(text(), 'Alert with OK & Cancel')]
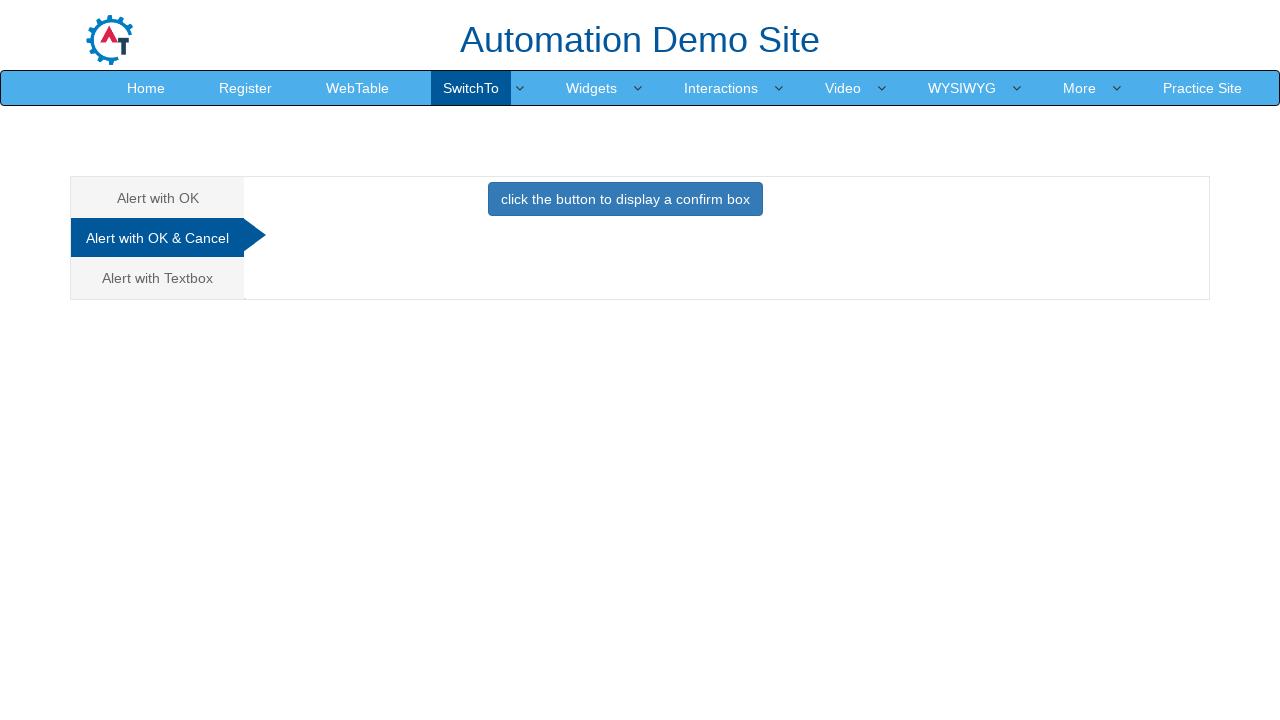

Clicked button to trigger alert with OK & Cancel buttons at (625, 199) on xpath=//*[@id='CancelTab']/button
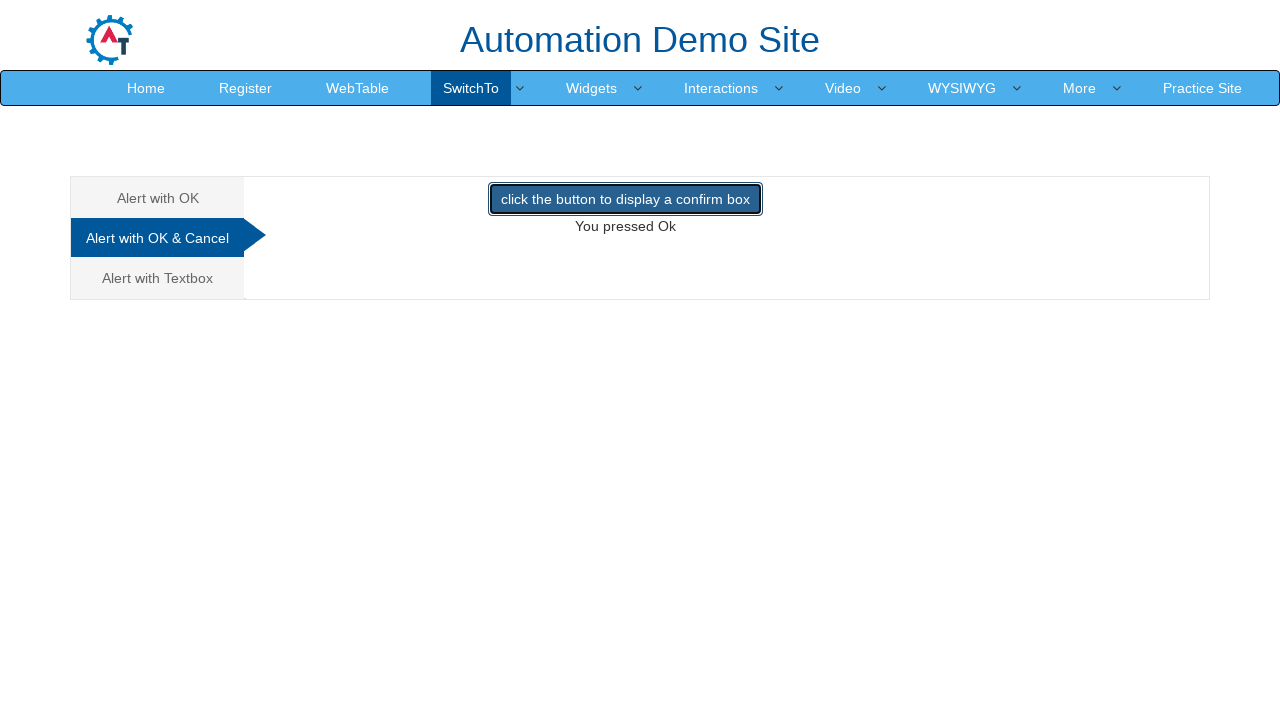

Set up dialog handler to dismiss alert
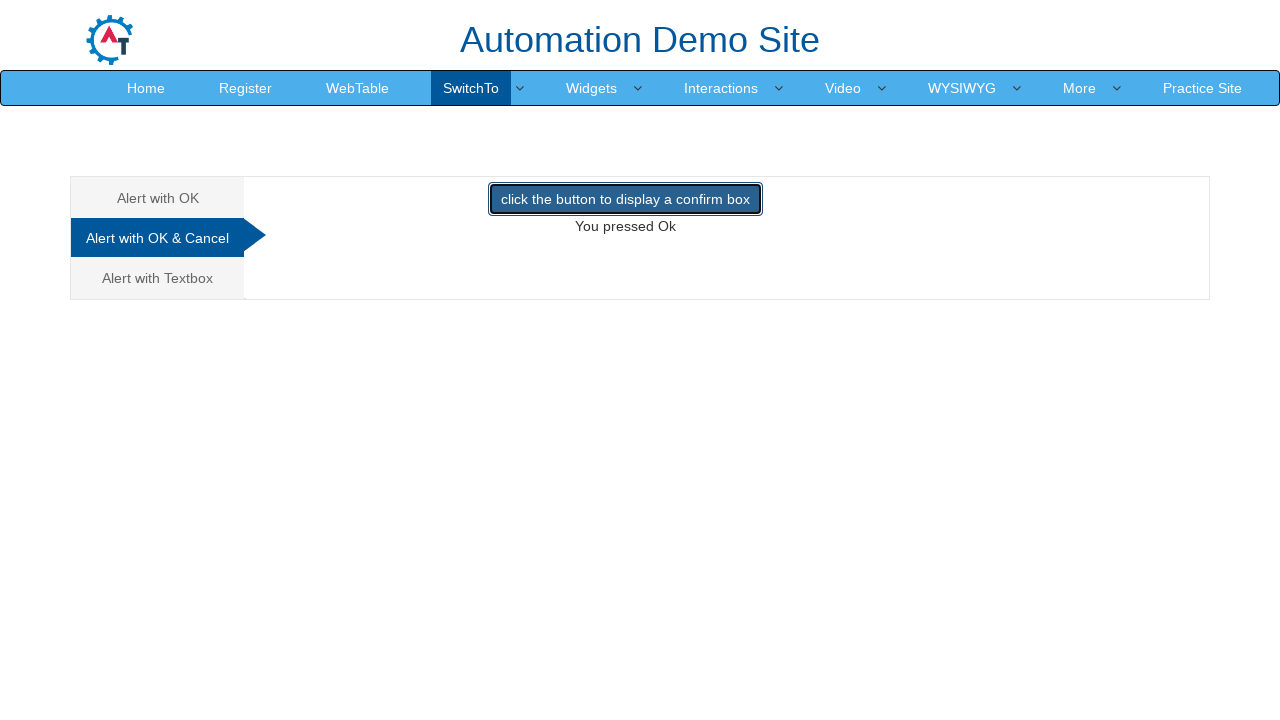

Retrieved text after dismissing OK & Cancel alert
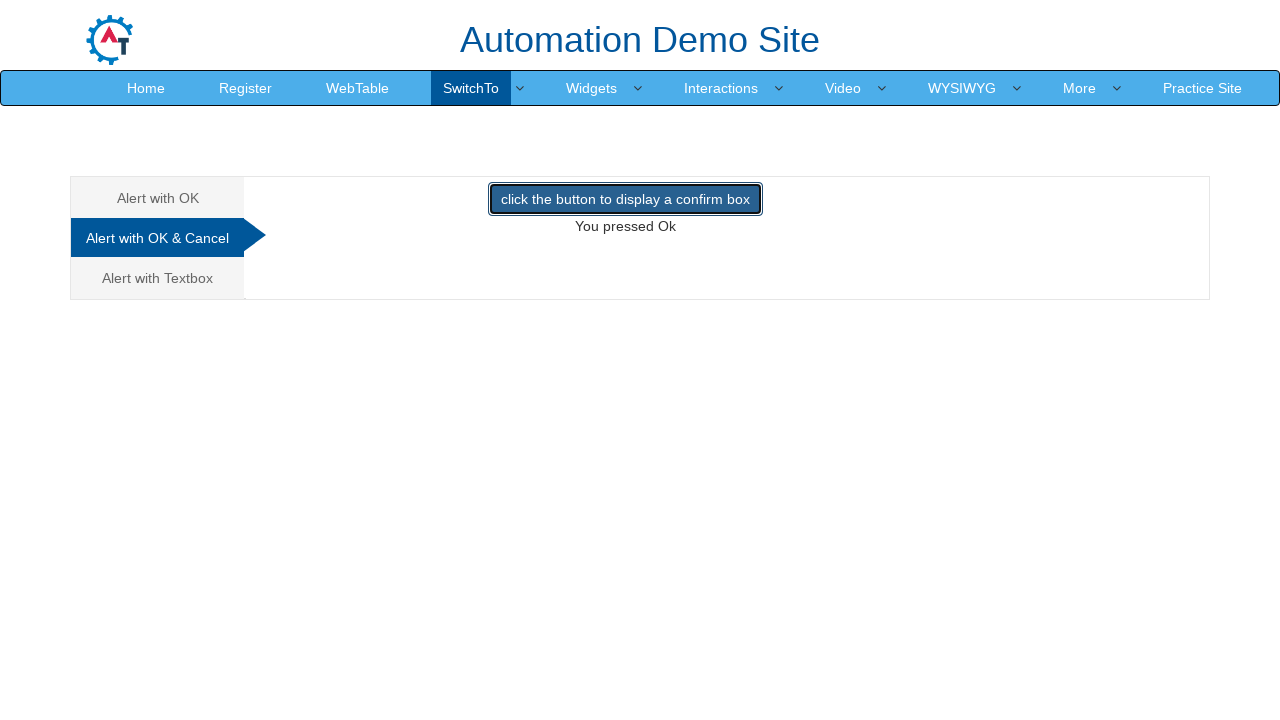

Clicked on Alert with Textbox tab at (158, 278) on xpath=//a[contains(text(), 'Alert with Textbox')]
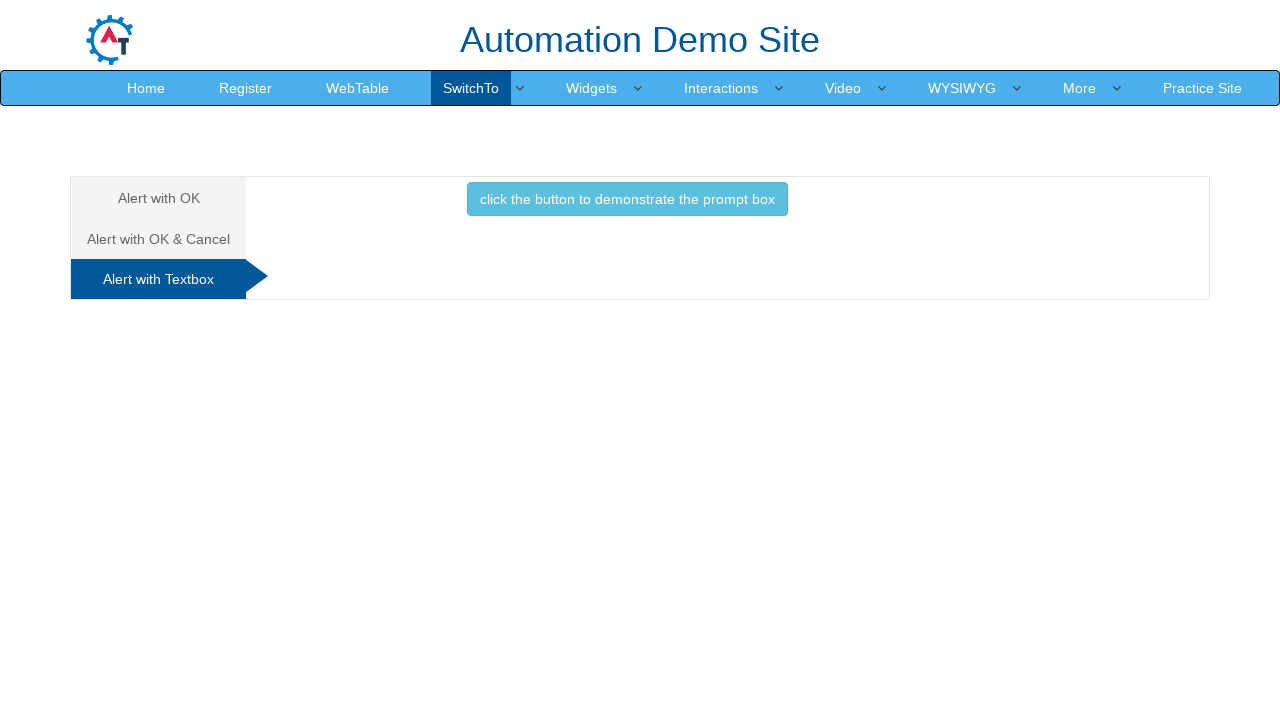

Clicked button to trigger alert with textbox at (627, 199) on xpath=//*[@id='Textbox']/button
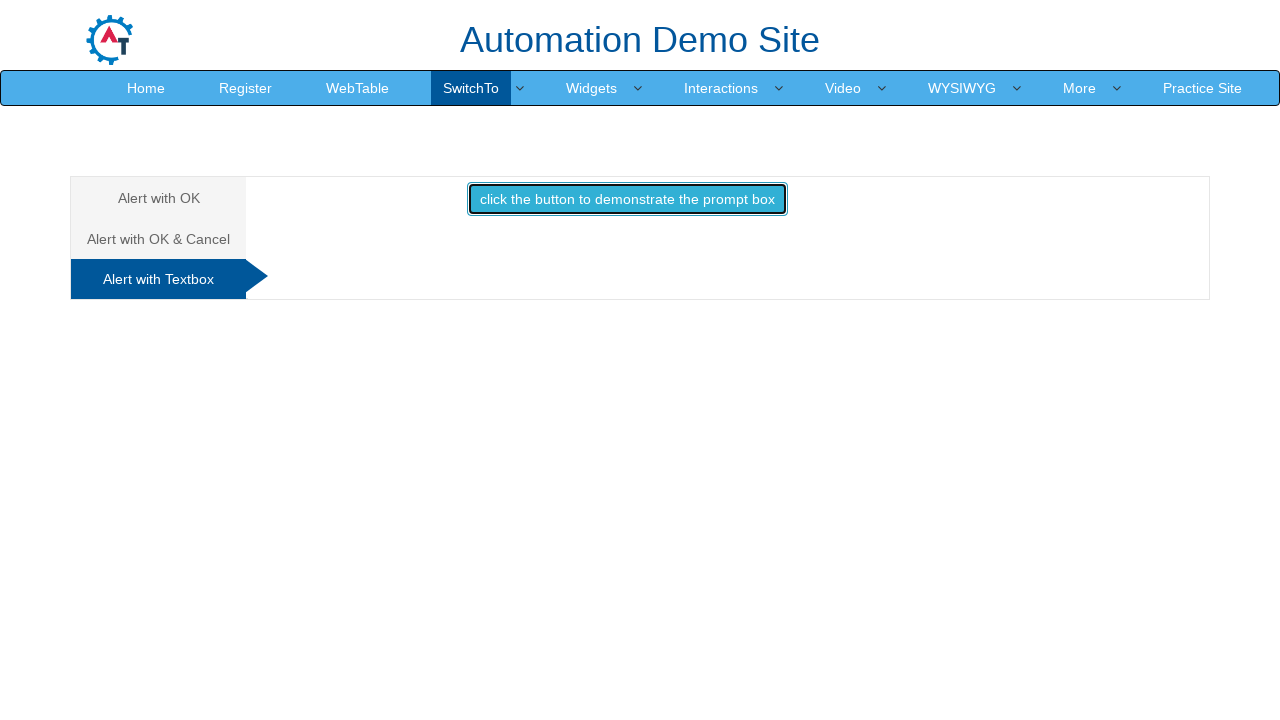

Set up dialog handler to accept alert with text input 'Vishal Kumar'
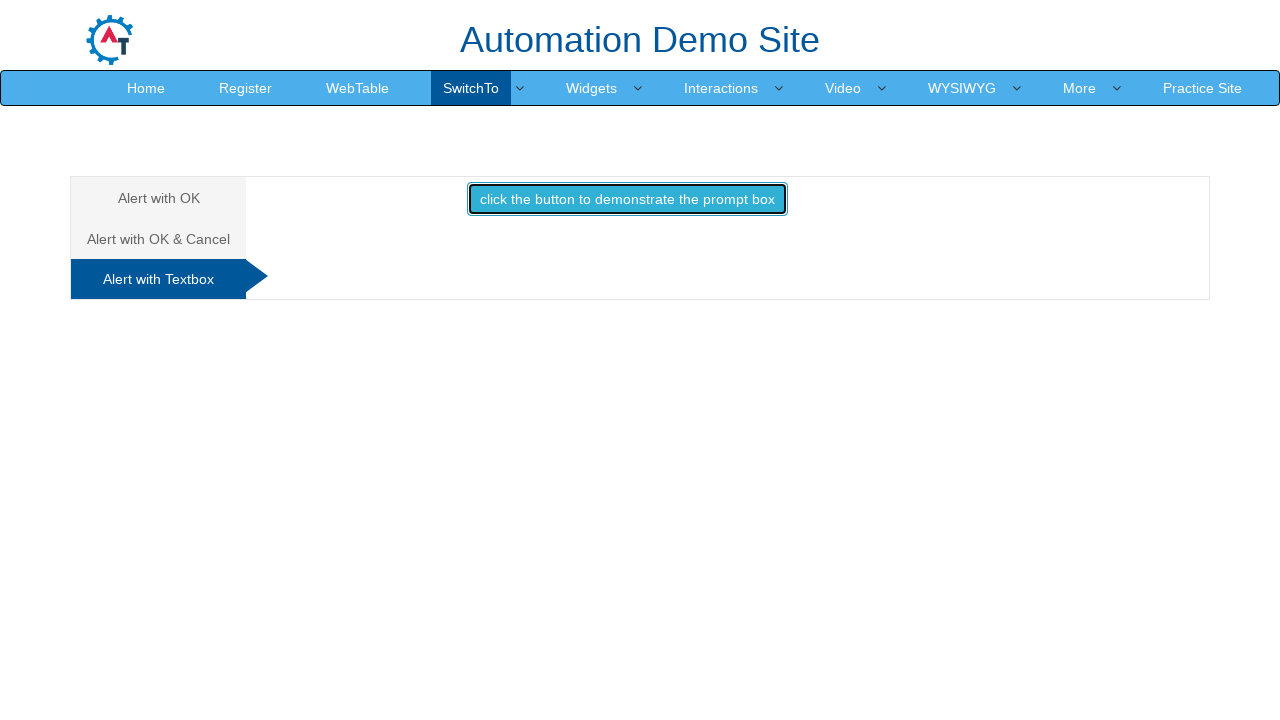

Retrieved text after entering name in textbox alert
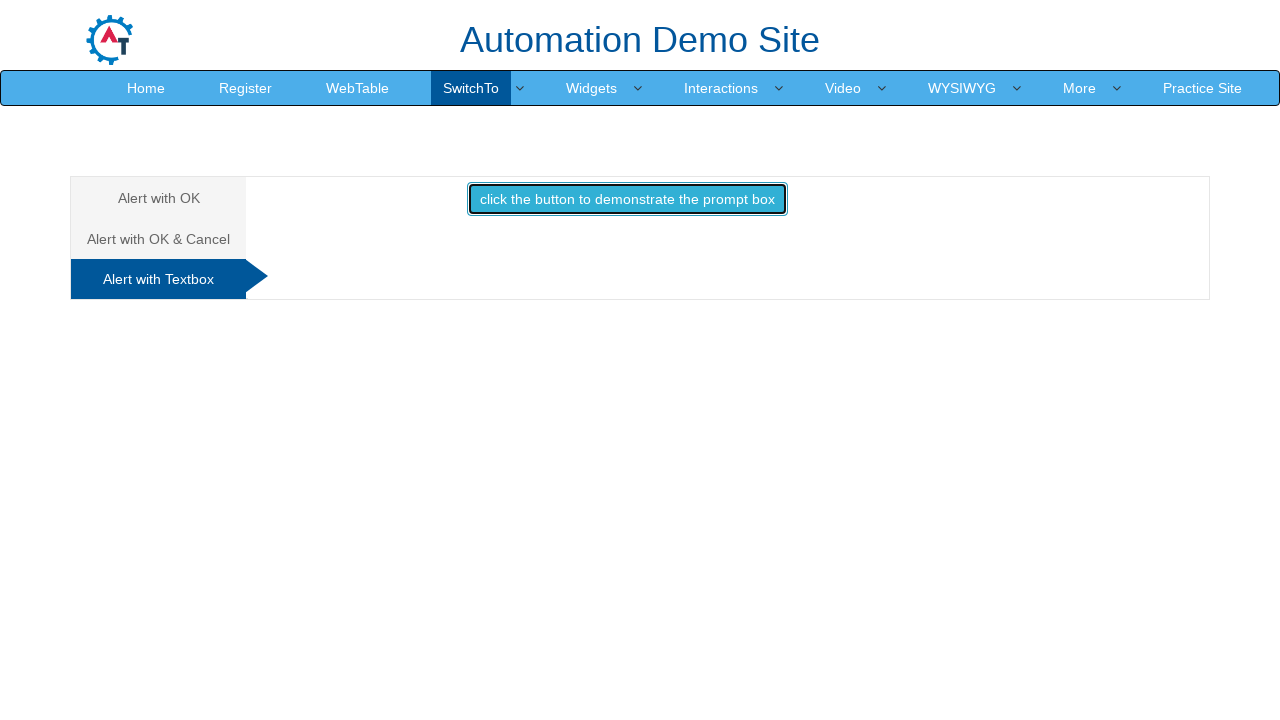

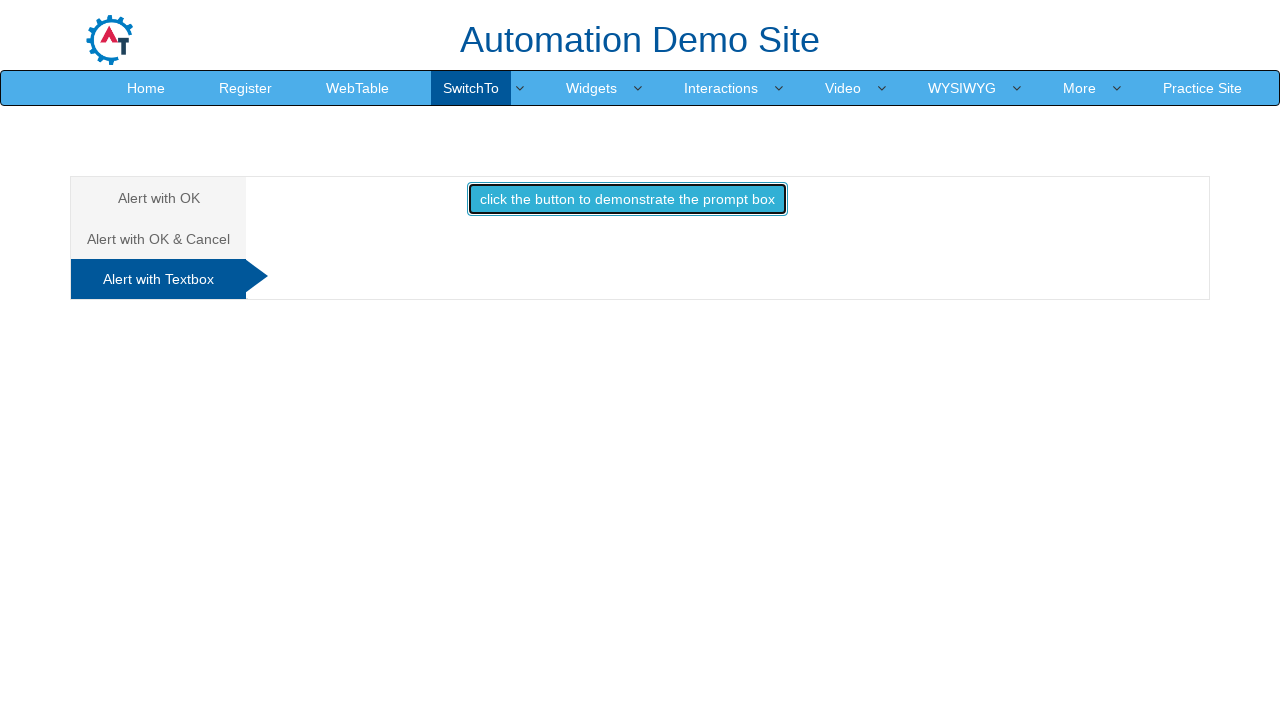